Tests the table filtering functionality by searching for "Rice" and verifying that the filtered results match the expected items

Starting URL: https://rahulshettyacademy.com/seleniumPractise/#/offers

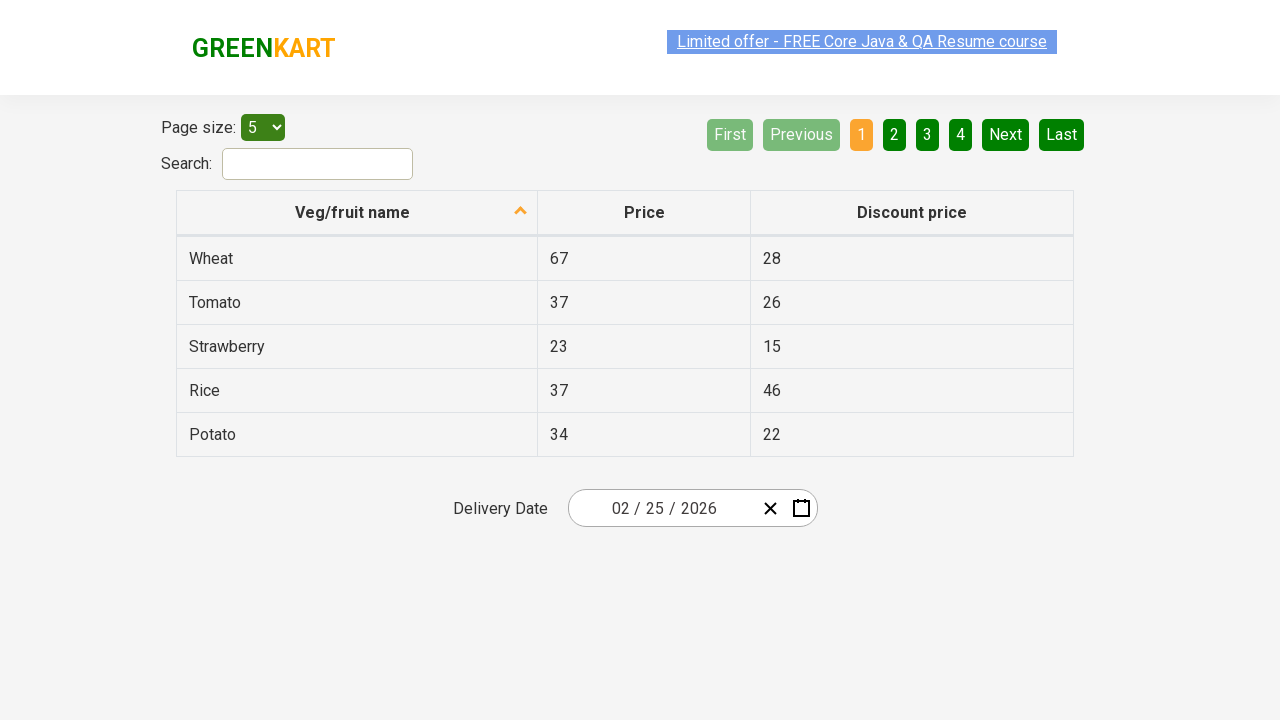

Filled search field with 'Rice' on #search-field
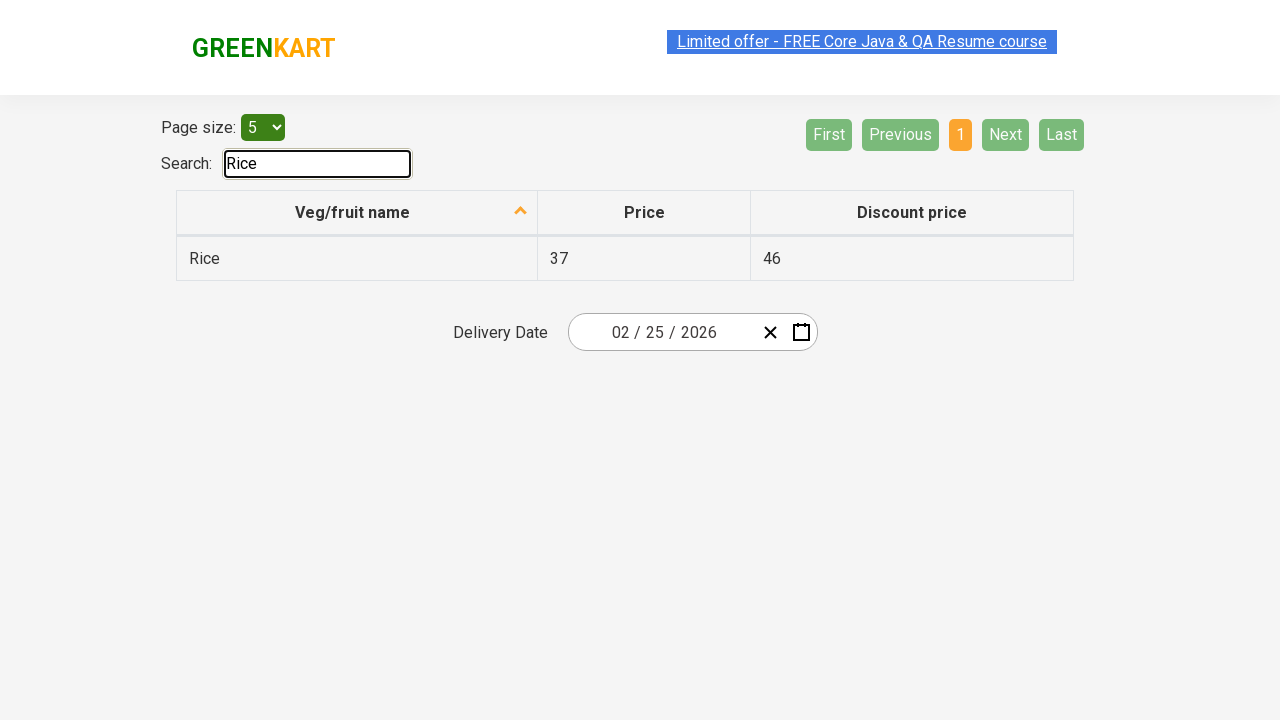

Waited 500ms for table filtering to complete
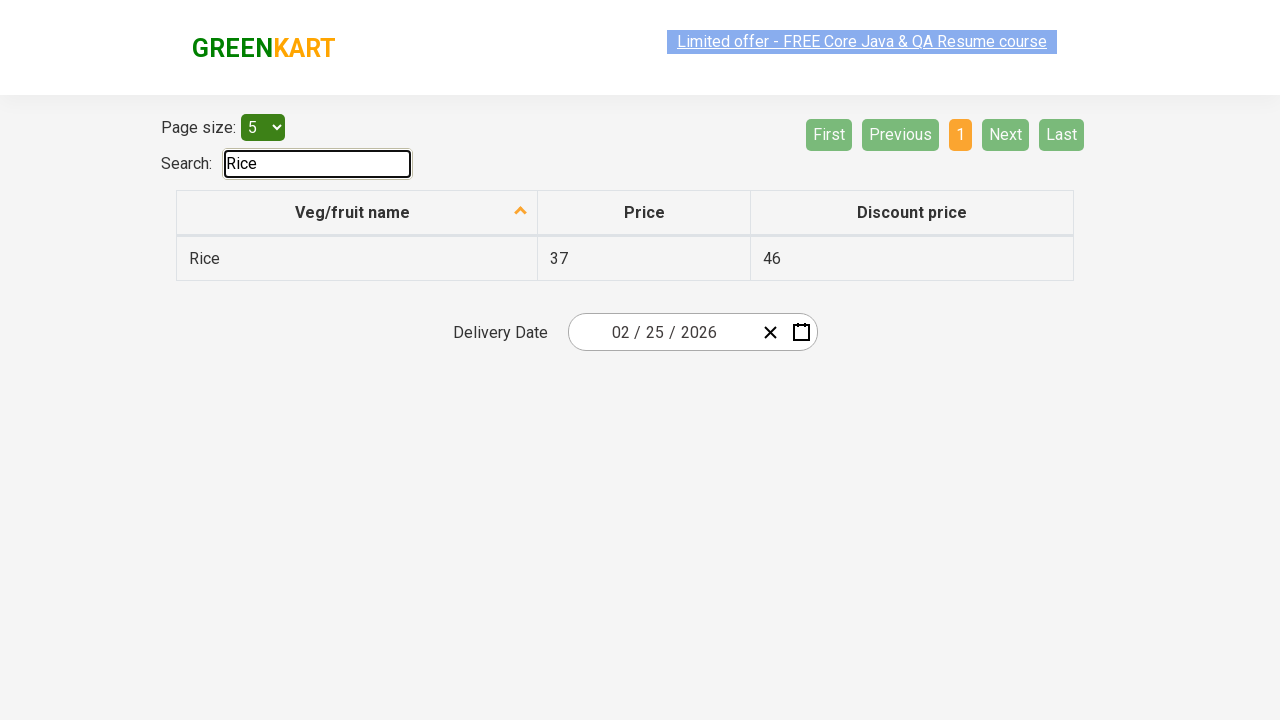

Retrieved all filtered table rows
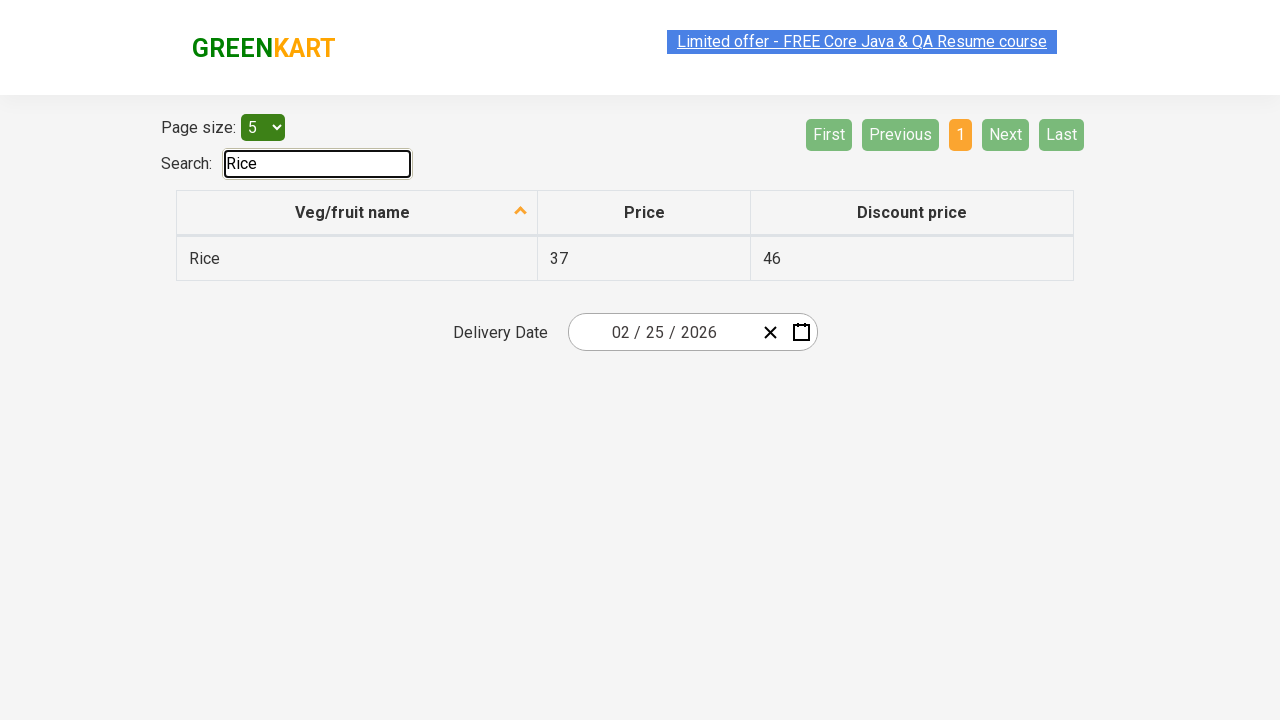

Verified filtered result contains 'Rice': 'Rice'
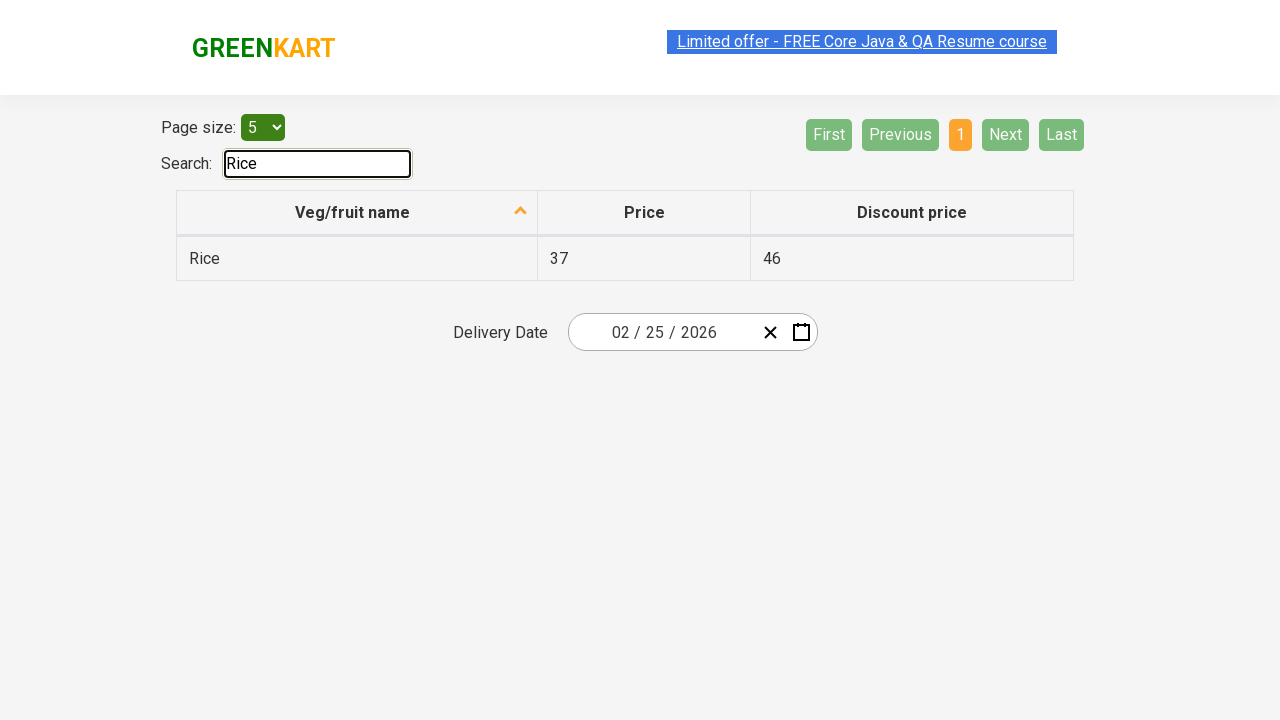

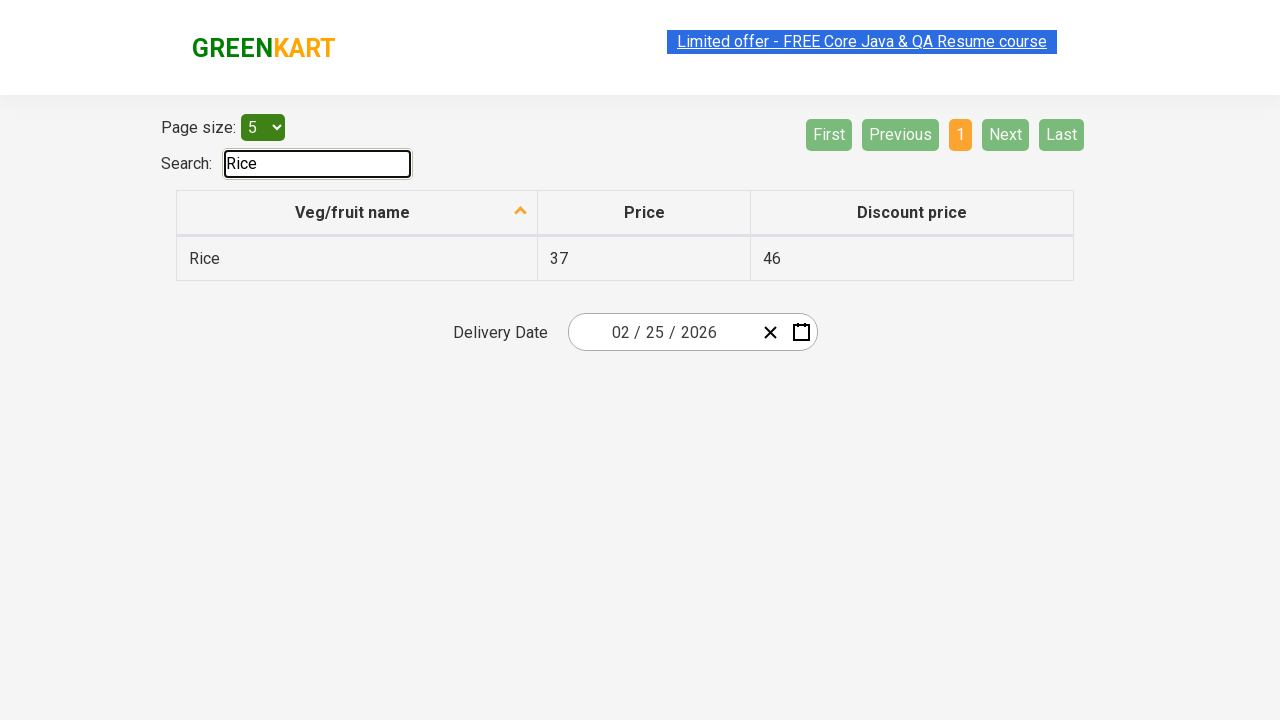